Tests the GreenKart shopping site by searching for products containing 'ca', verifying 4 products are displayed, adding multiple items to cart, and verifying the brand logo text.

Starting URL: https://www.rahulshettyacademy.com/seleniumPractise/#/

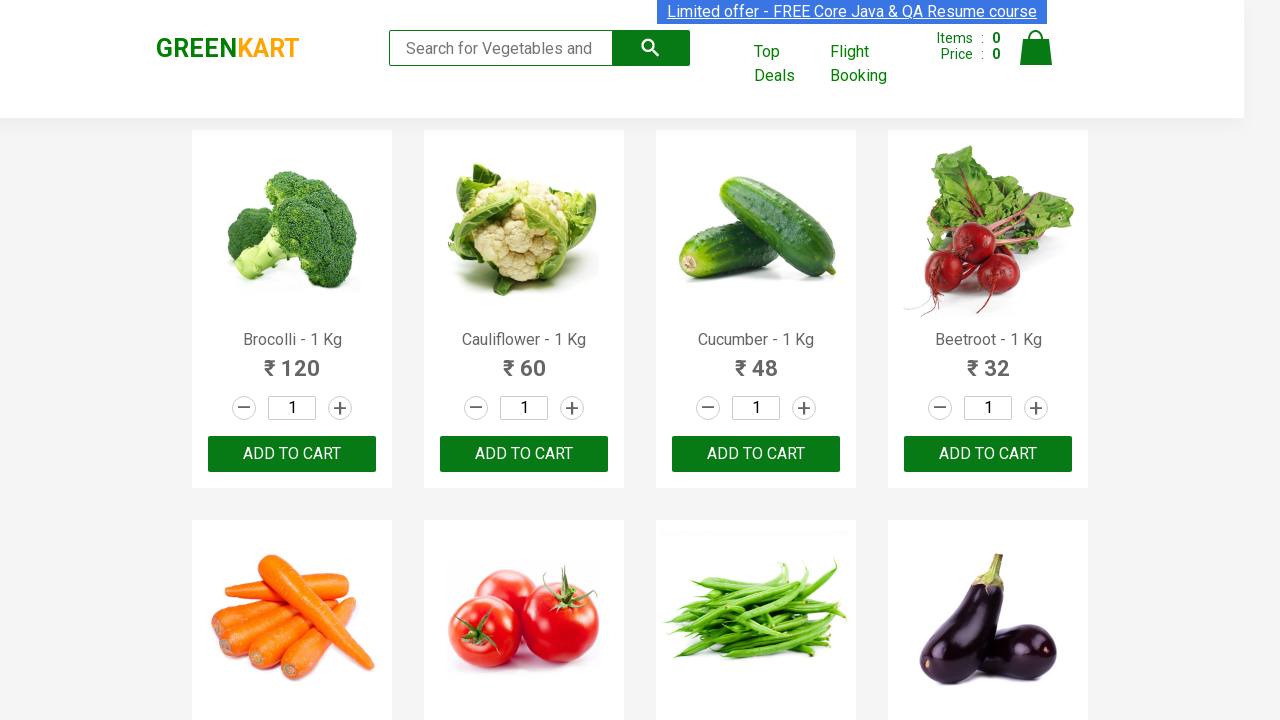

Typed 'ca' in the search box to filter products on .search-keyword
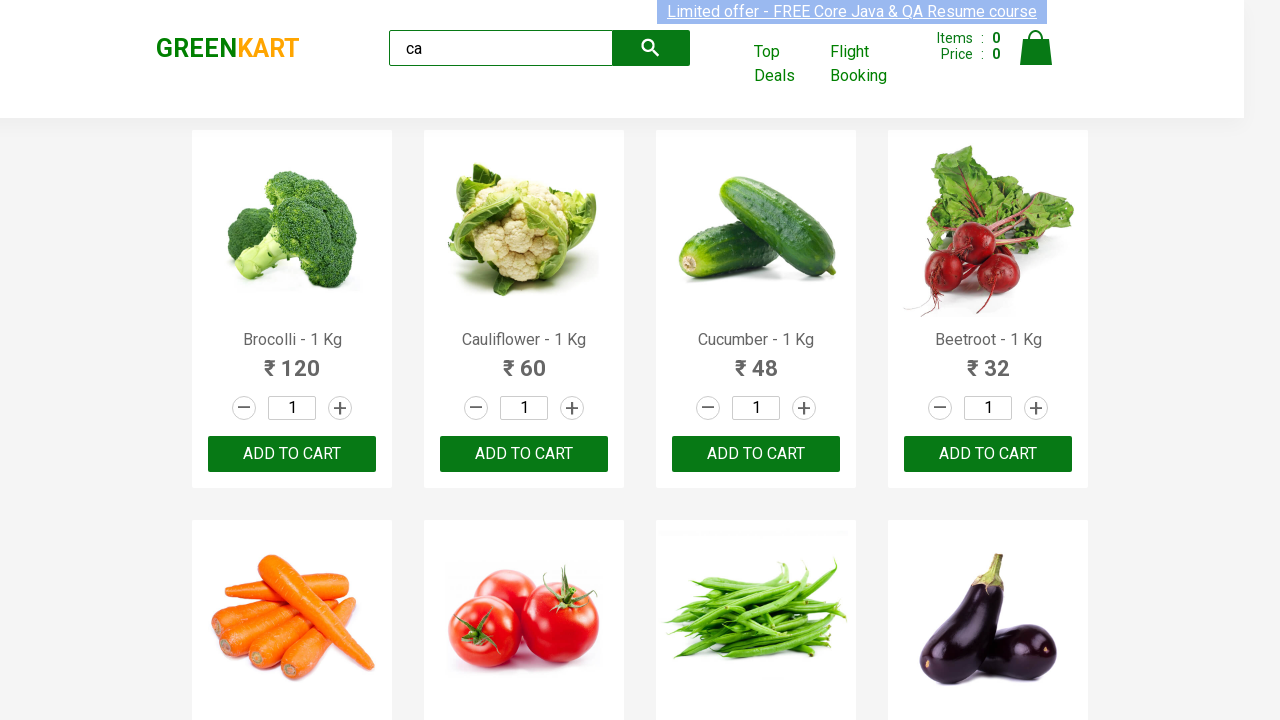

Waited for products to filter
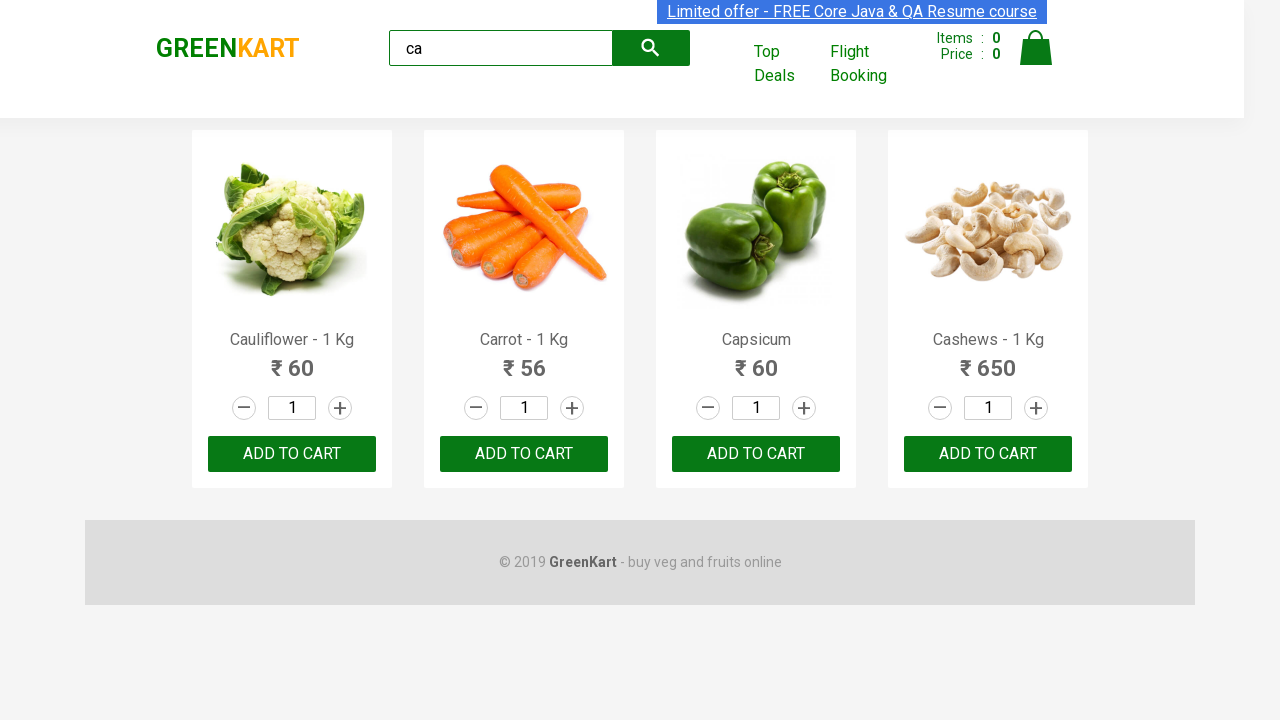

Verified 4 visible products are displayed
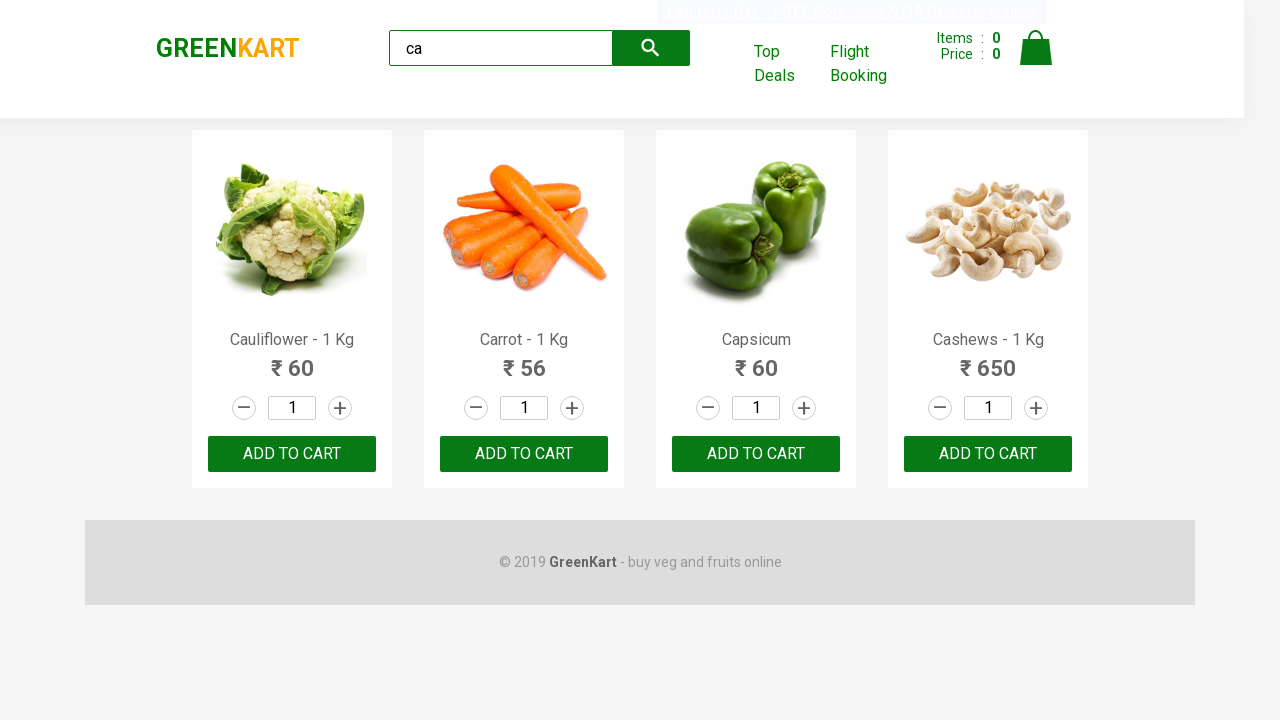

Clicked ADD TO CART on the 2nd product at (524, 454) on .products .product >> nth=1 >> text=ADD TO CART
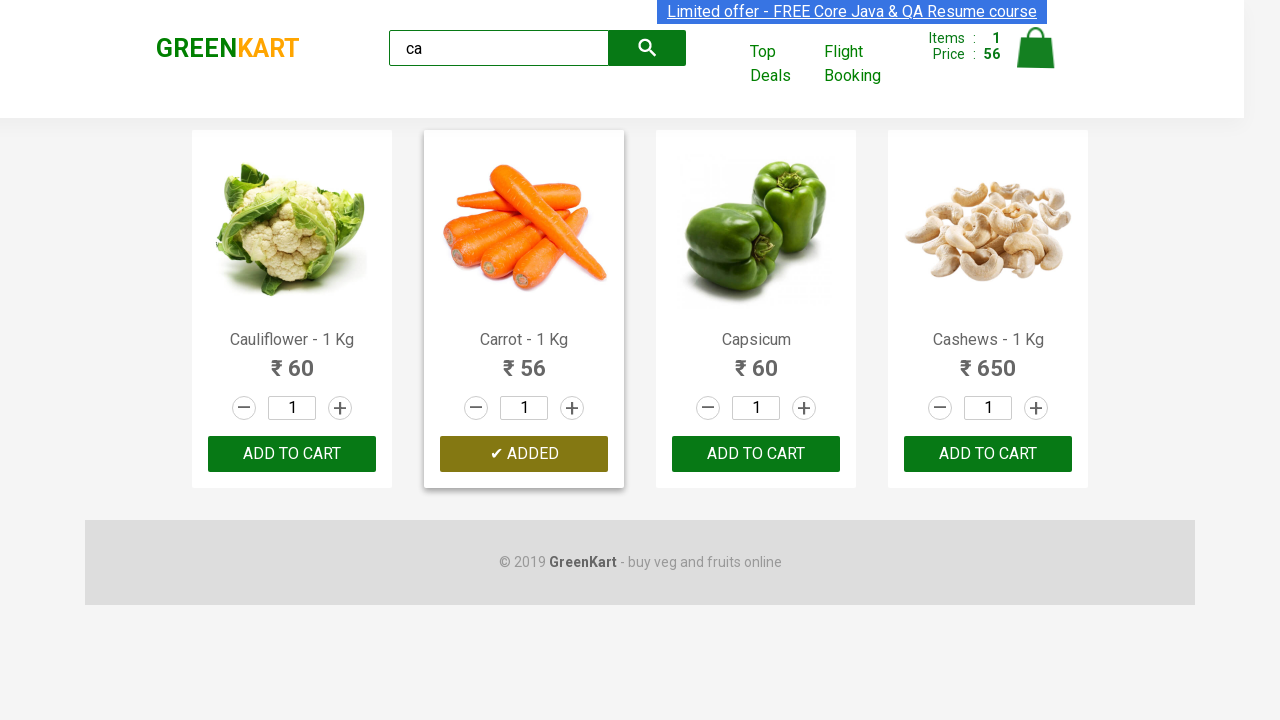

Clicked ADD TO CART on the 3rd product at (756, 454) on .products .product >> nth=2 >> text=ADD TO CART
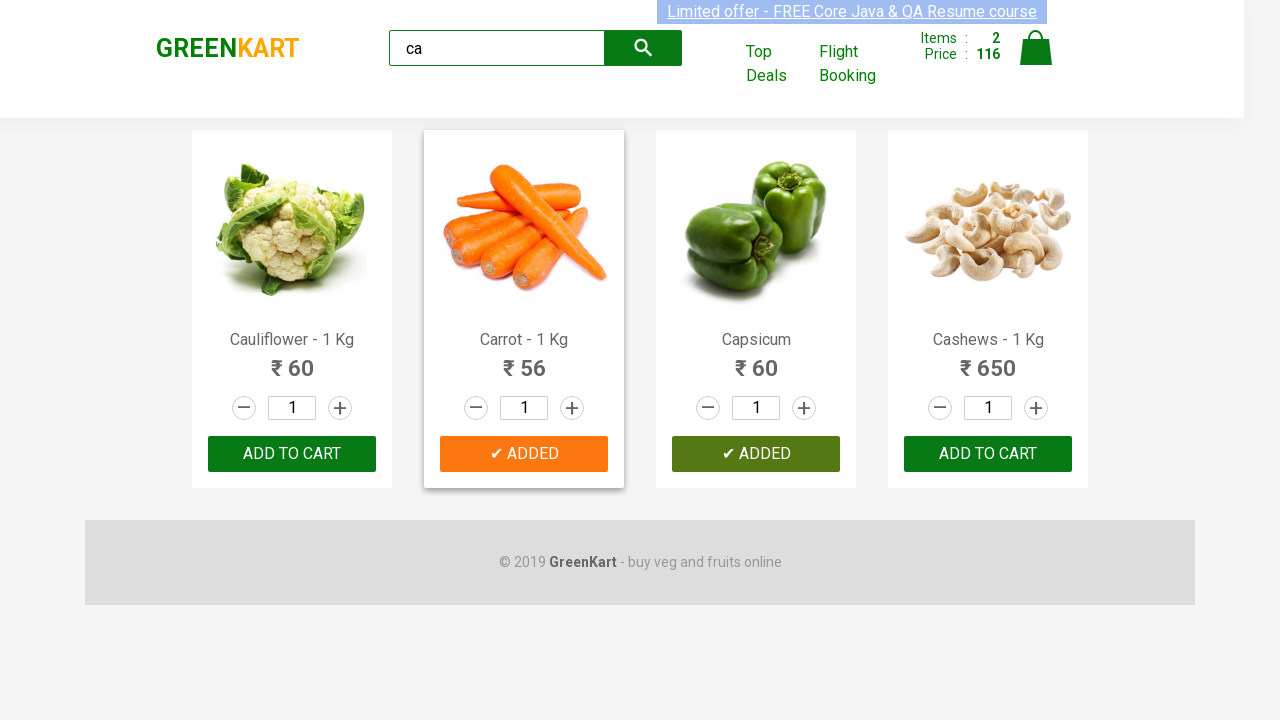

Clicked ADD TO CART on the Cashews product at (988, 454) on .products .product >> nth=3 >> button
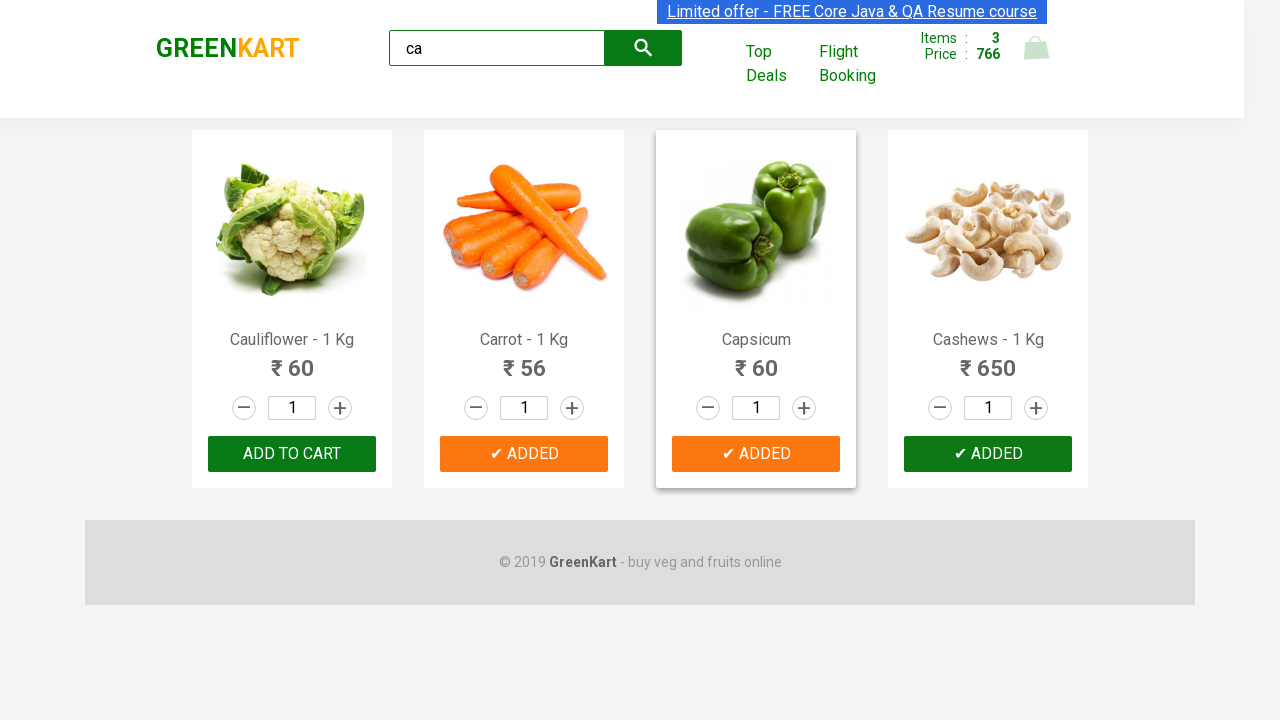

Verified brand logo displays 'GREENKART'
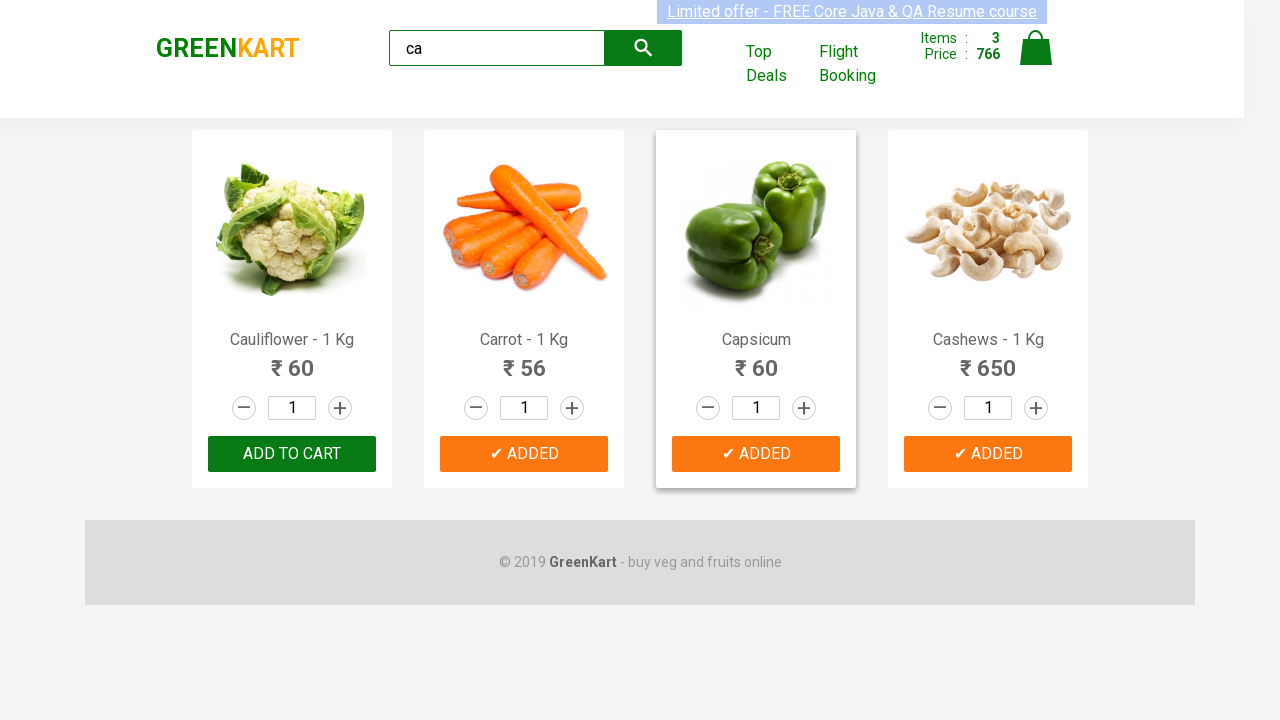

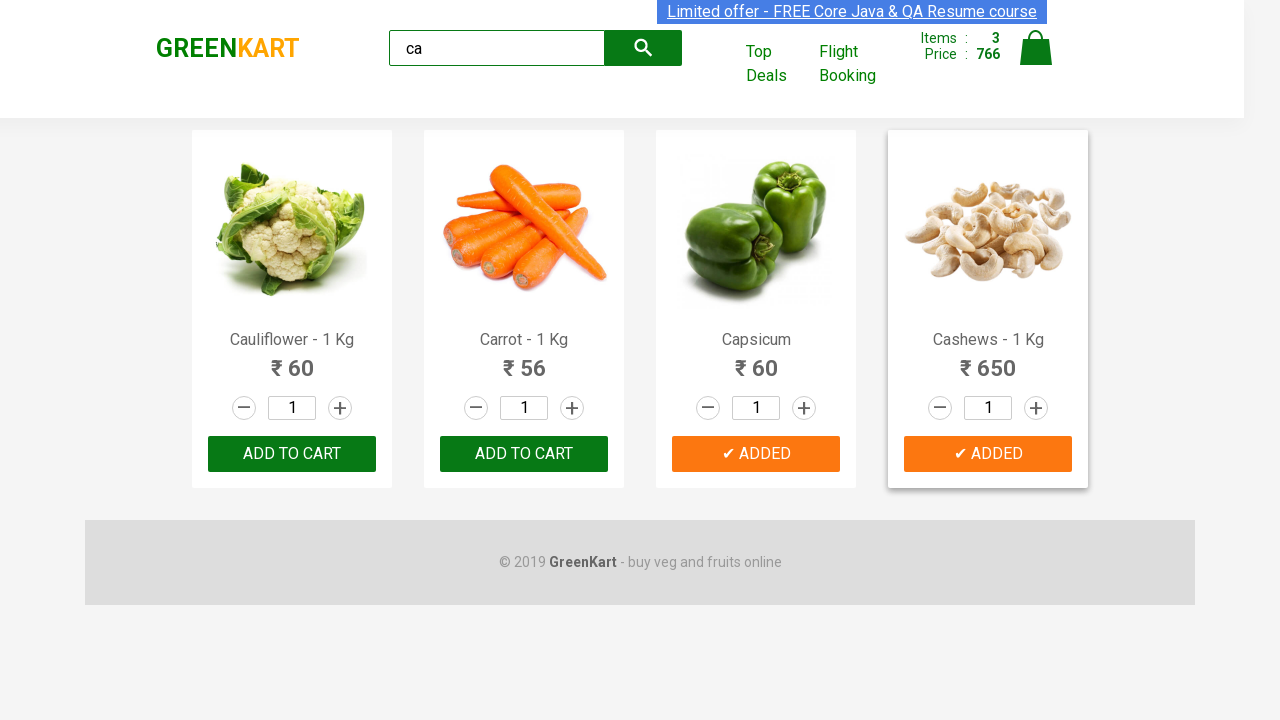